Tests clicking on a button element in the header section of the anhtester.com website after waiting for the page to load

Starting URL: https://anhtester.com/

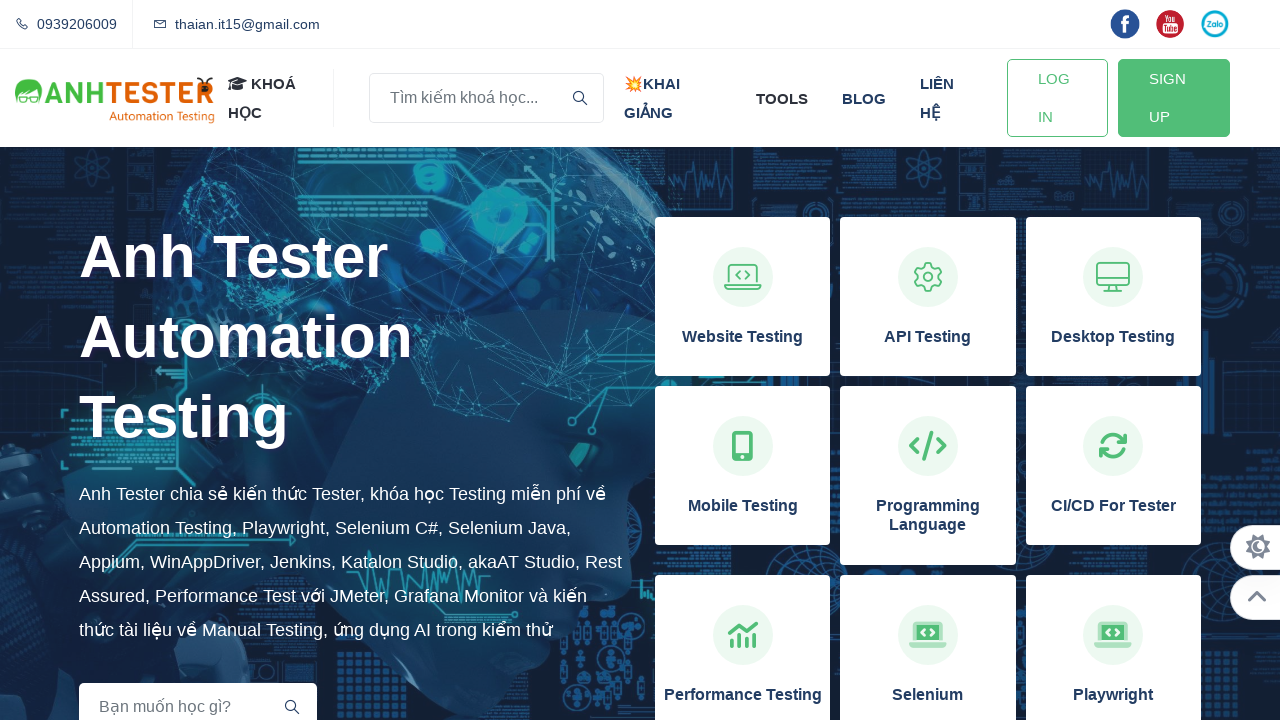

Waited for page to fully load (networkidle state)
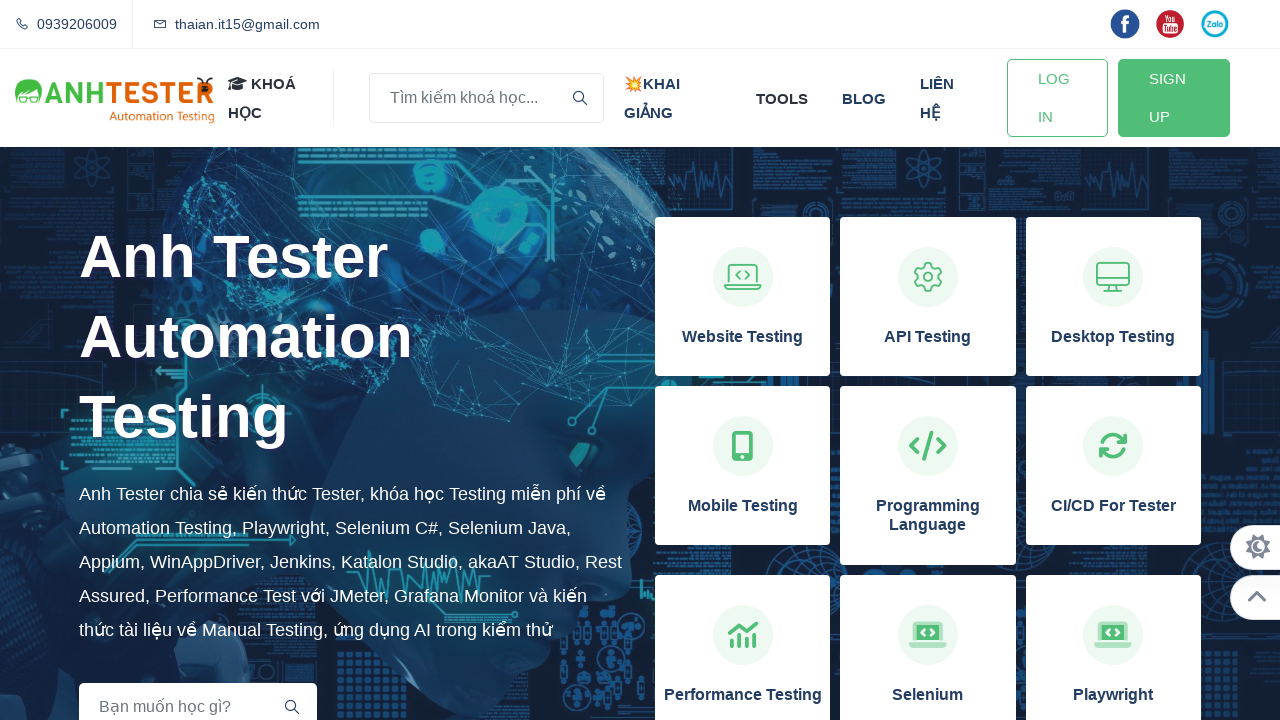

Clicked button element in the header section at (743, 297) on //*[@id="bg-header"]/div[1]/div/div[2]/div/div/div[1]/div
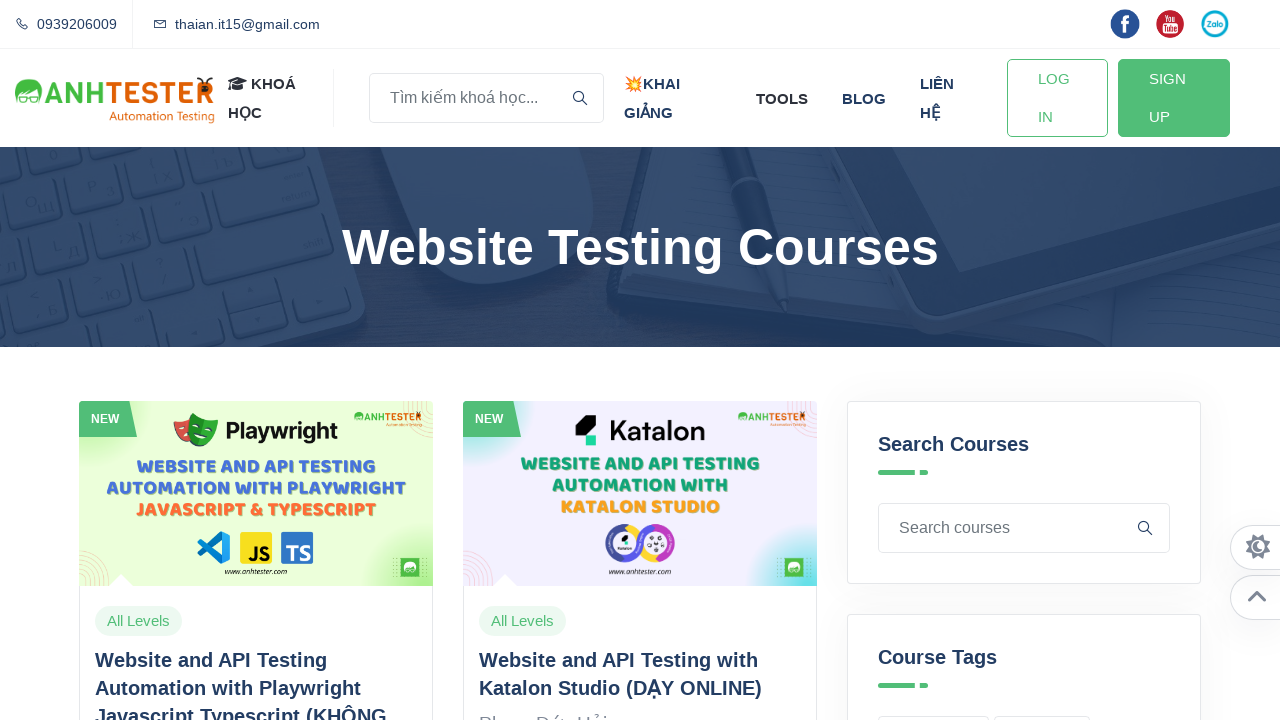

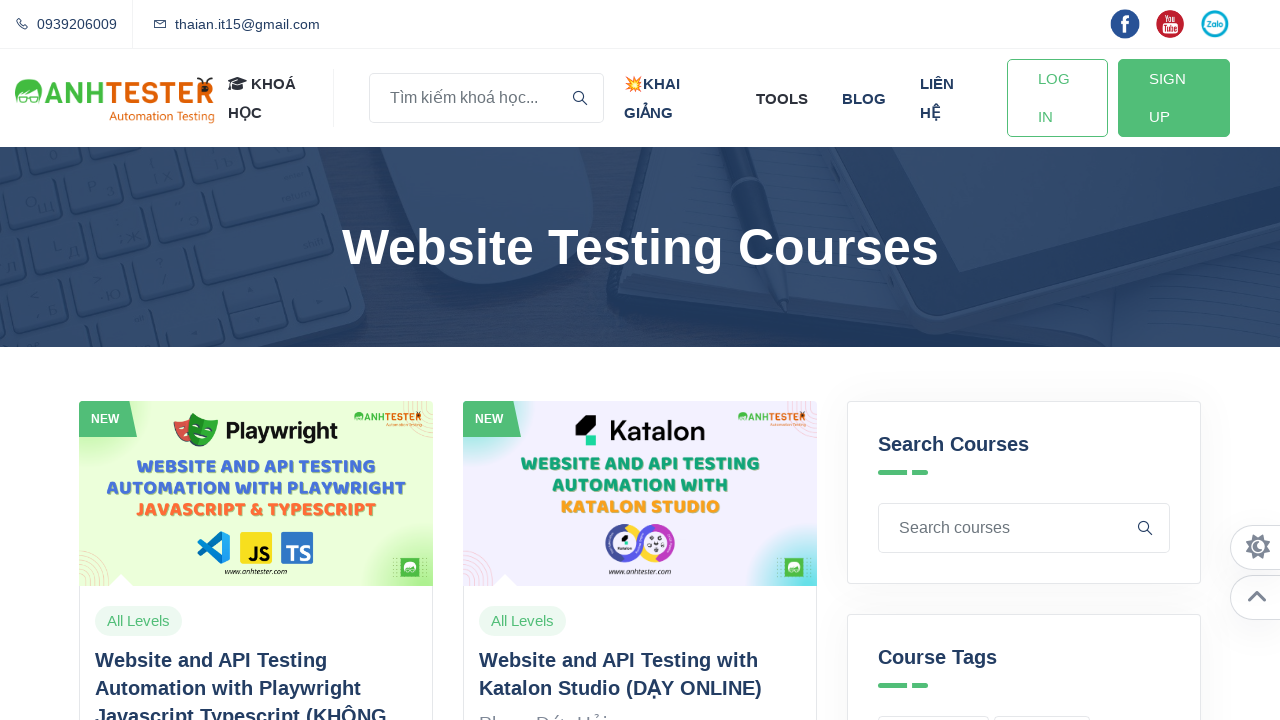